Tests that edits are cancelled when pressing Escape key

Starting URL: https://demo.playwright.dev/todomvc

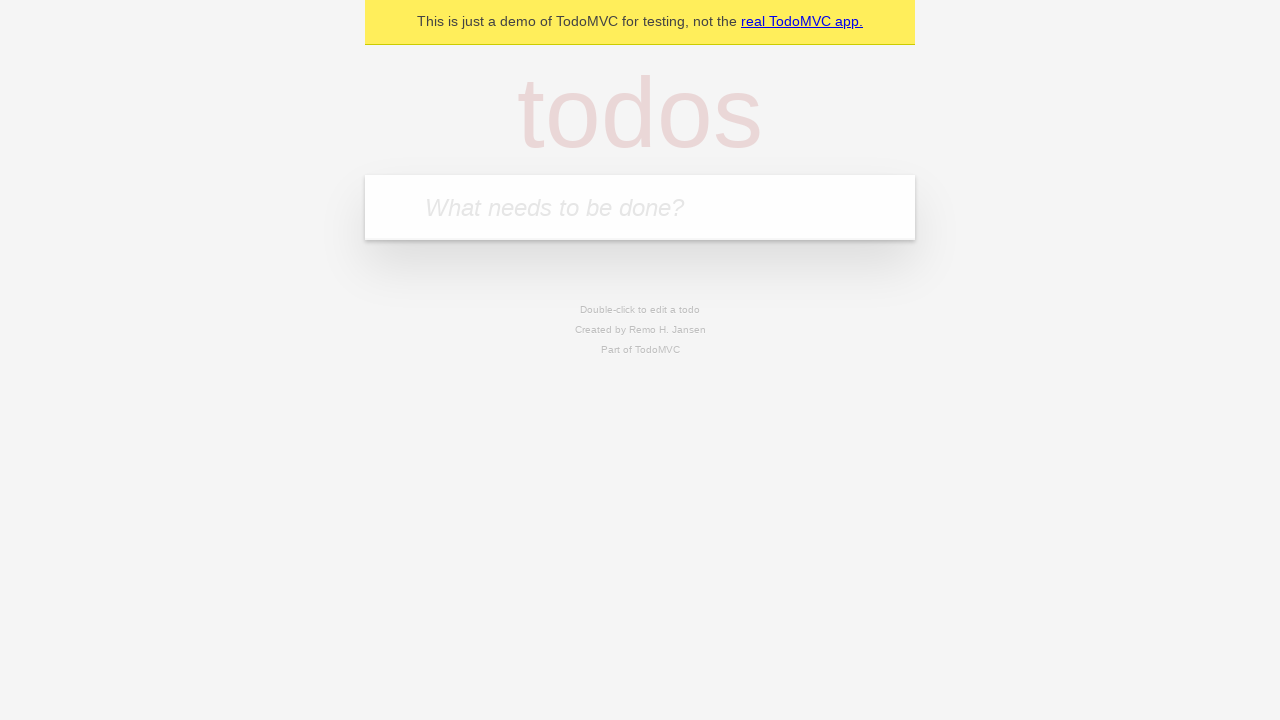

Filled new todo field with 'buy some cheese' on internal:attr=[placeholder="What needs to be done?"i]
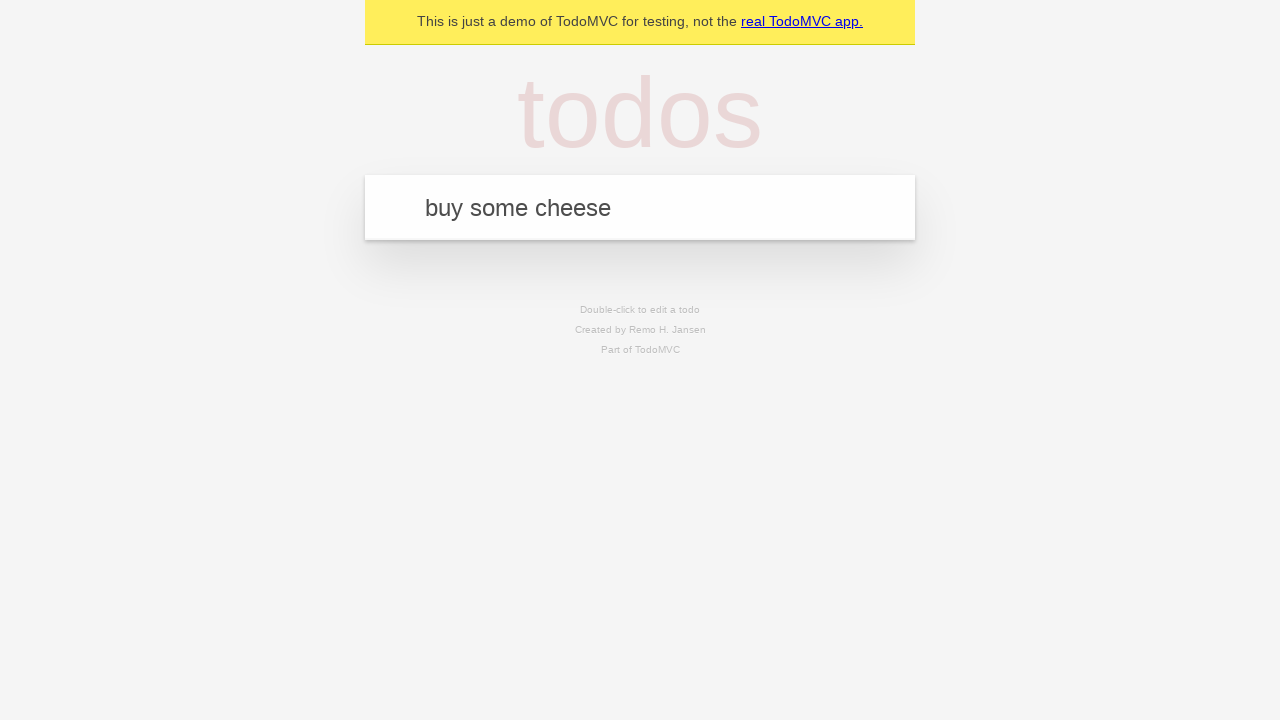

Pressed Enter to create todo 'buy some cheese' on internal:attr=[placeholder="What needs to be done?"i]
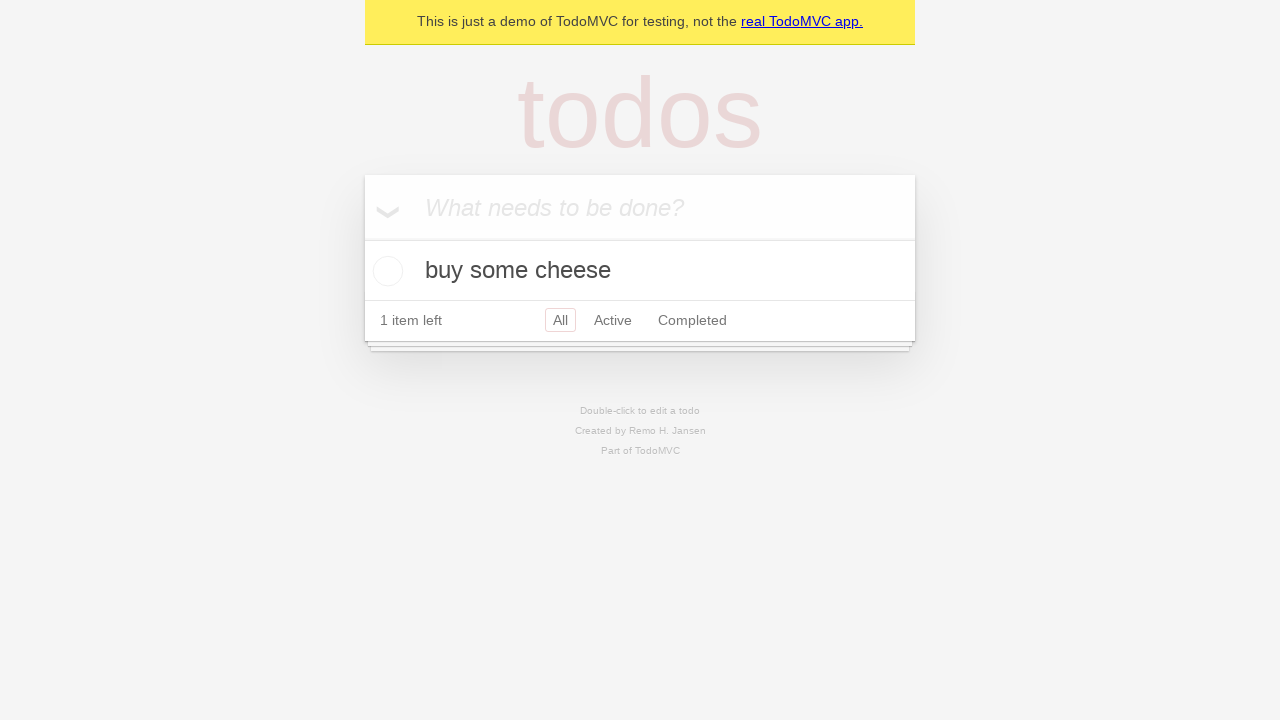

Filled new todo field with 'feed the cat' on internal:attr=[placeholder="What needs to be done?"i]
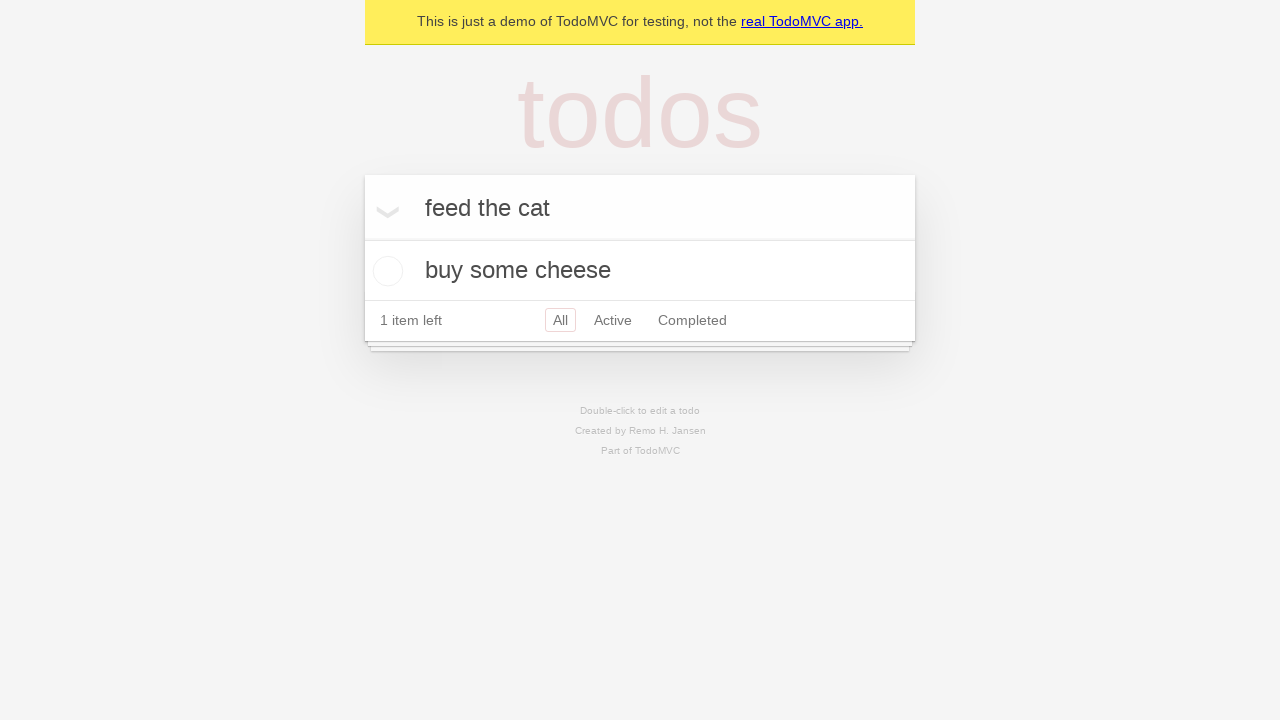

Pressed Enter to create todo 'feed the cat' on internal:attr=[placeholder="What needs to be done?"i]
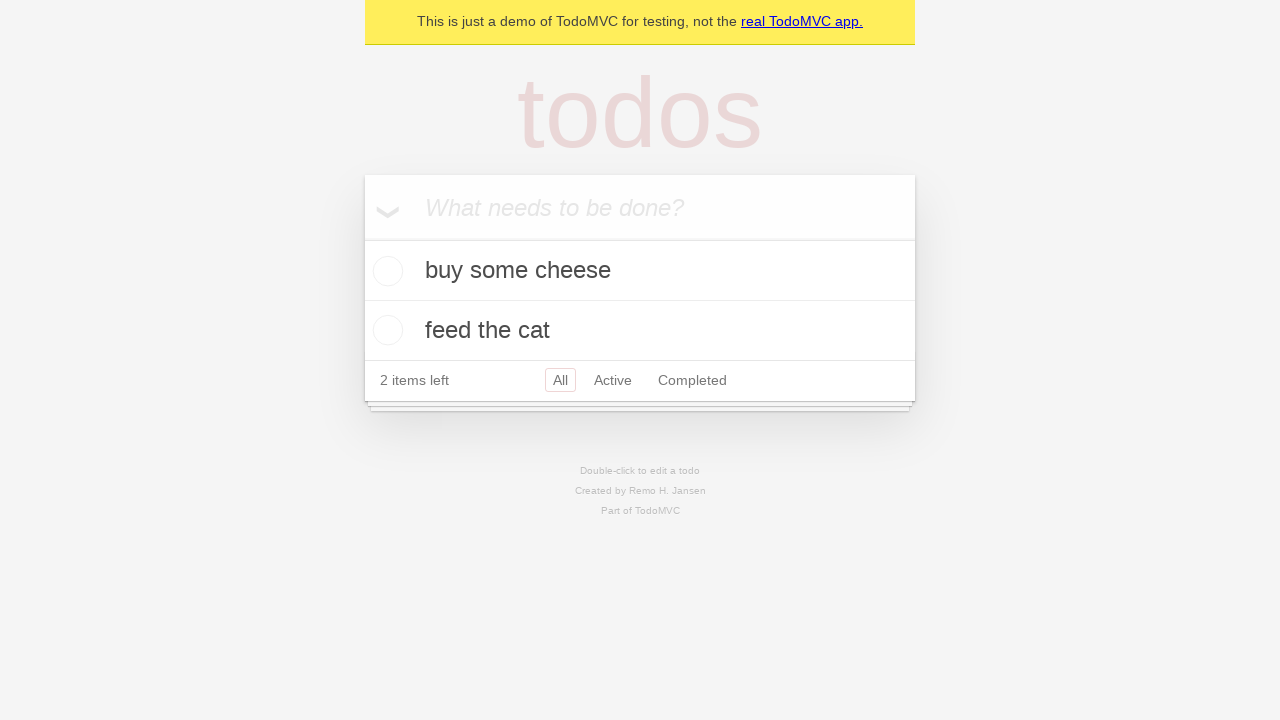

Filled new todo field with 'book a doctors appointment' on internal:attr=[placeholder="What needs to be done?"i]
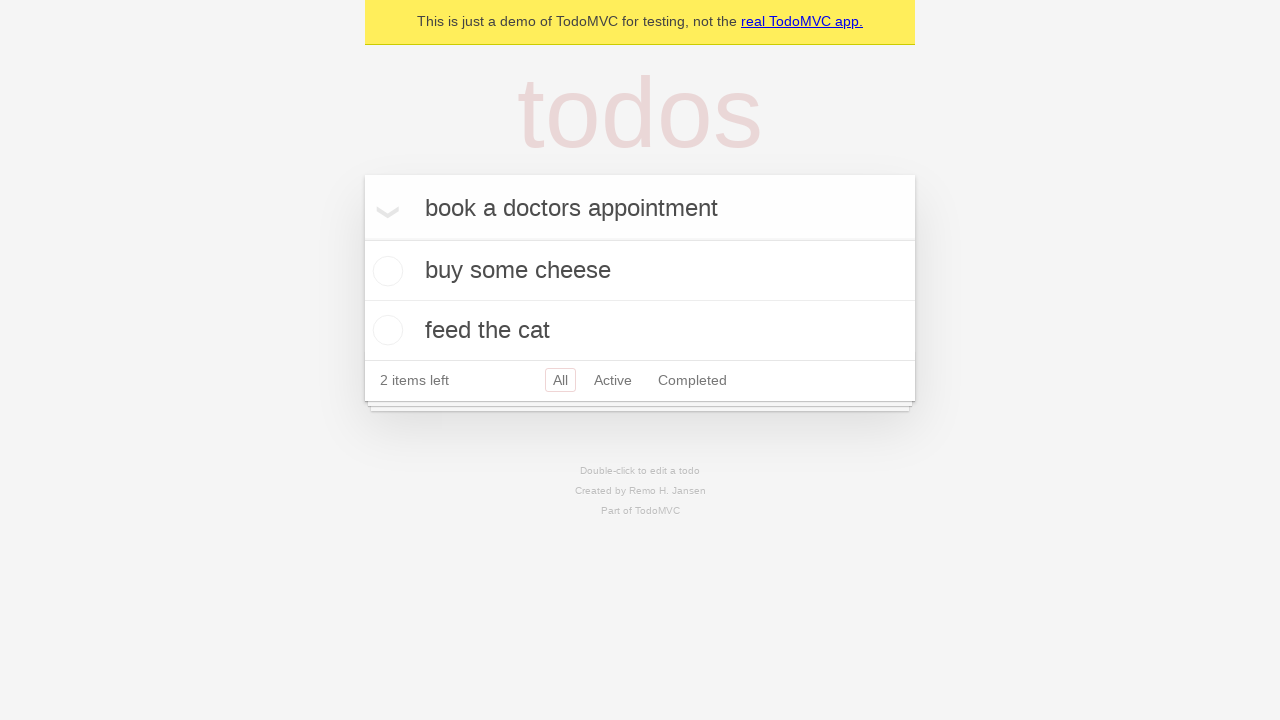

Pressed Enter to create todo 'book a doctors appointment' on internal:attr=[placeholder="What needs to be done?"i]
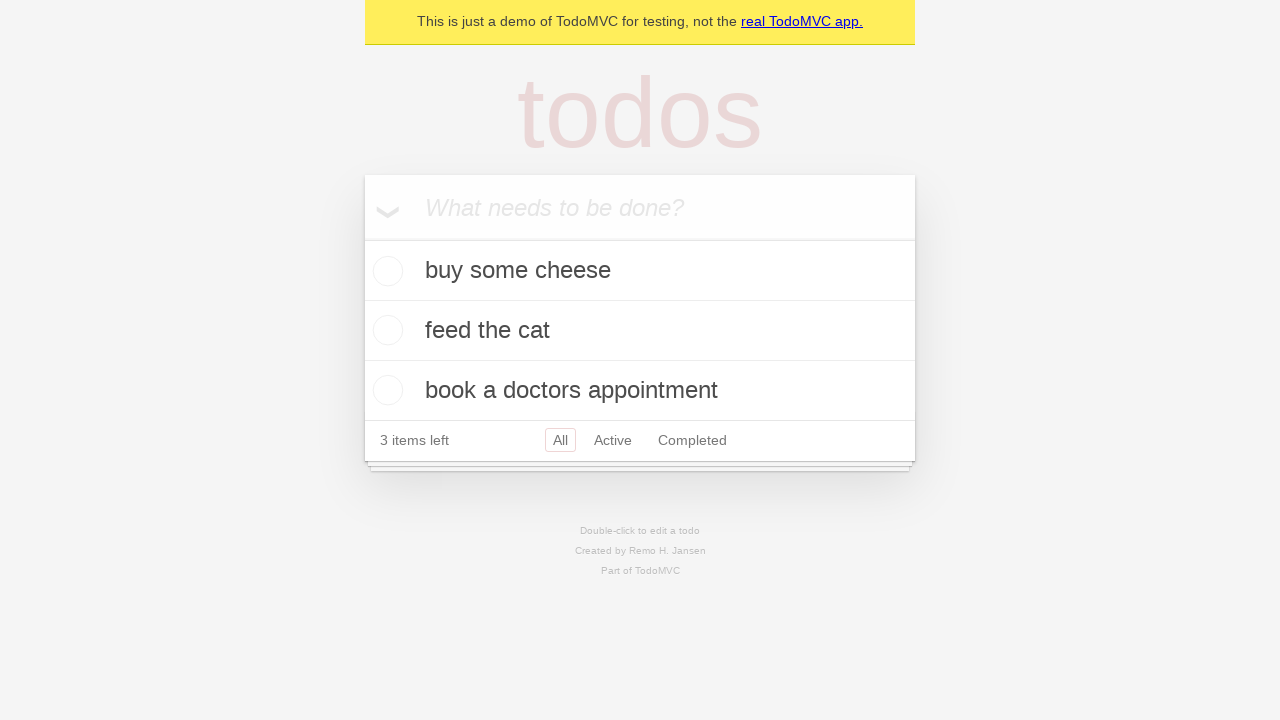

Waited for all 3 todos to be created
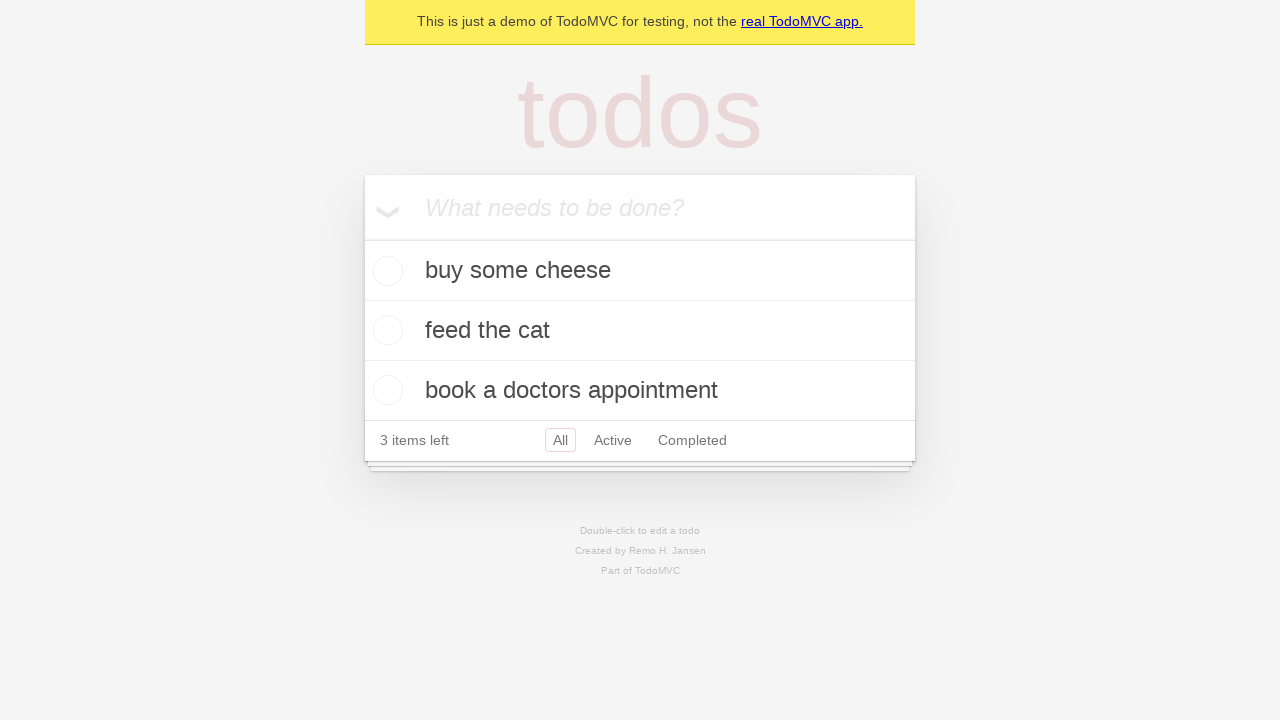

Double-clicked second todo to enter edit mode at (640, 331) on internal:testid=[data-testid="todo-item"s] >> nth=1
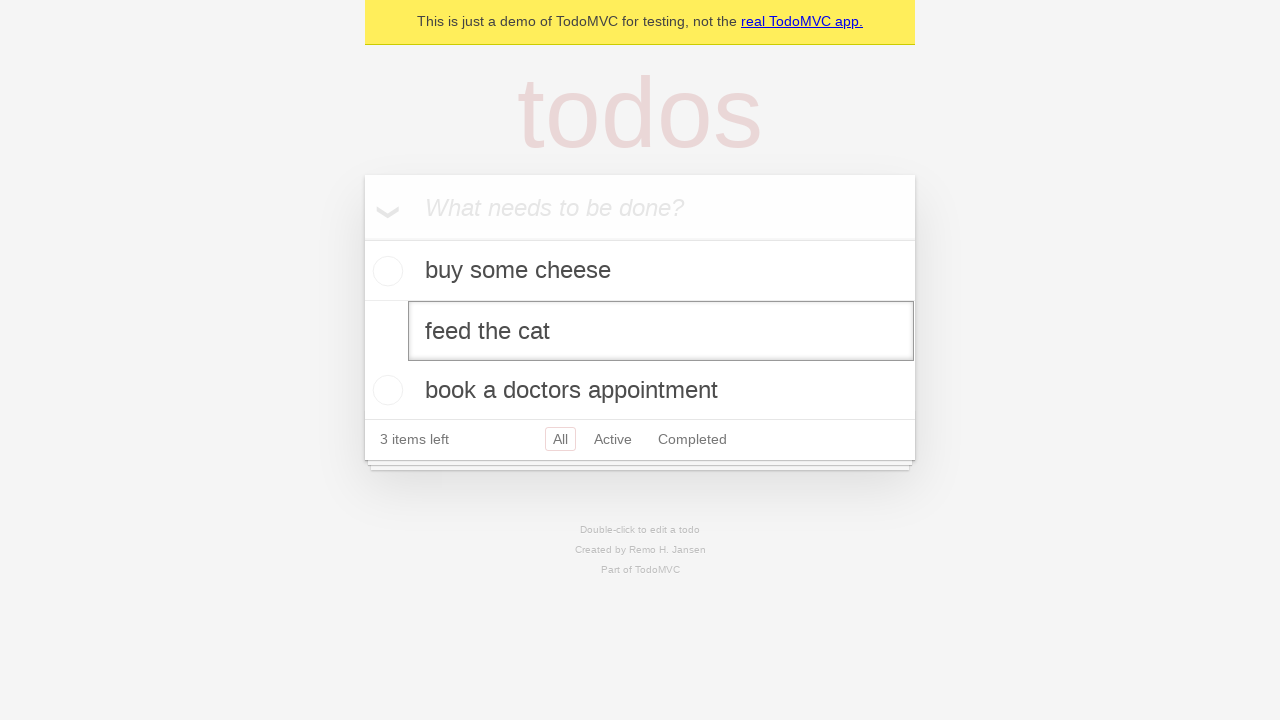

Filled edit field with 'buy some sausages' on internal:testid=[data-testid="todo-item"s] >> nth=1 >> internal:role=textbox[nam
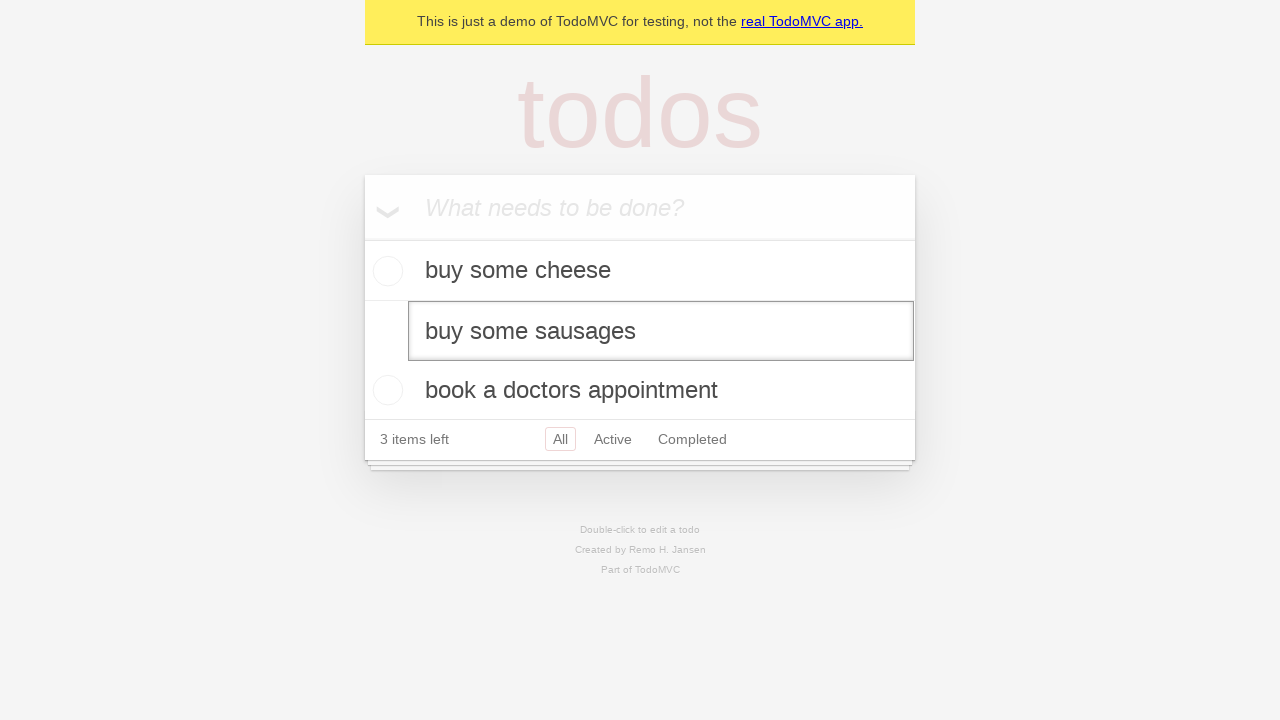

Pressed Escape to cancel edit on internal:testid=[data-testid="todo-item"s] >> nth=1 >> internal:role=textbox[nam
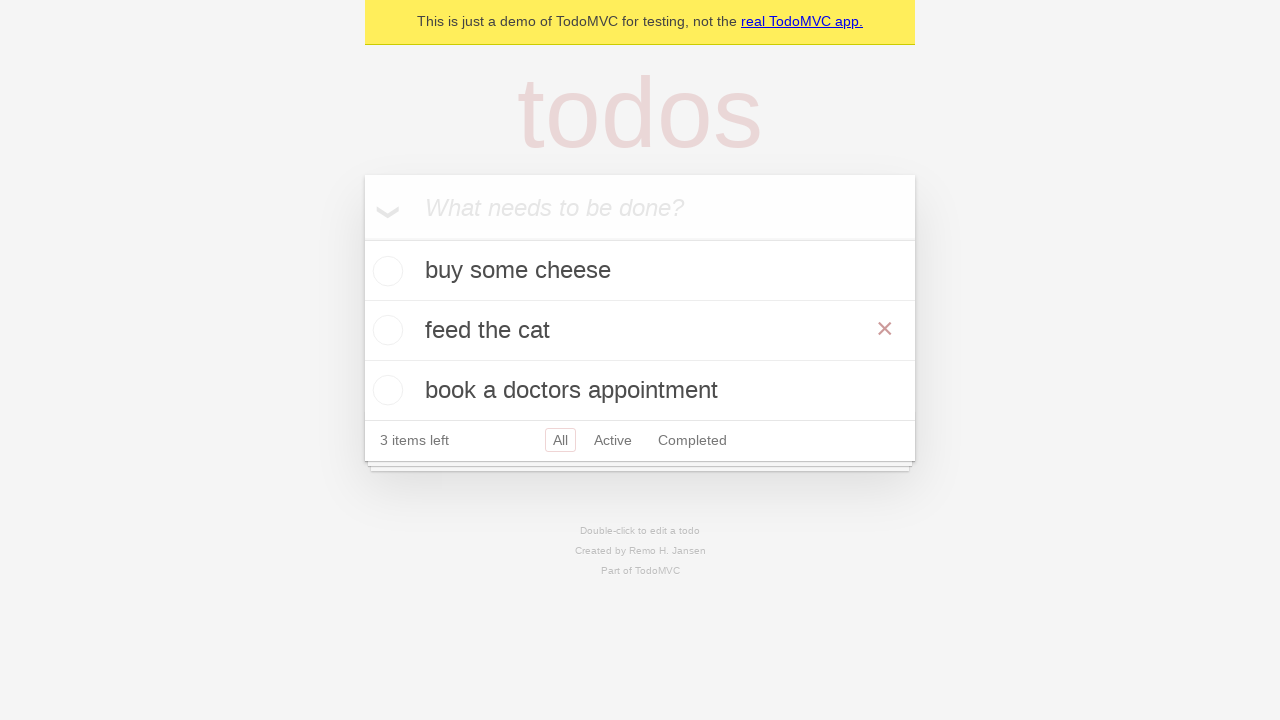

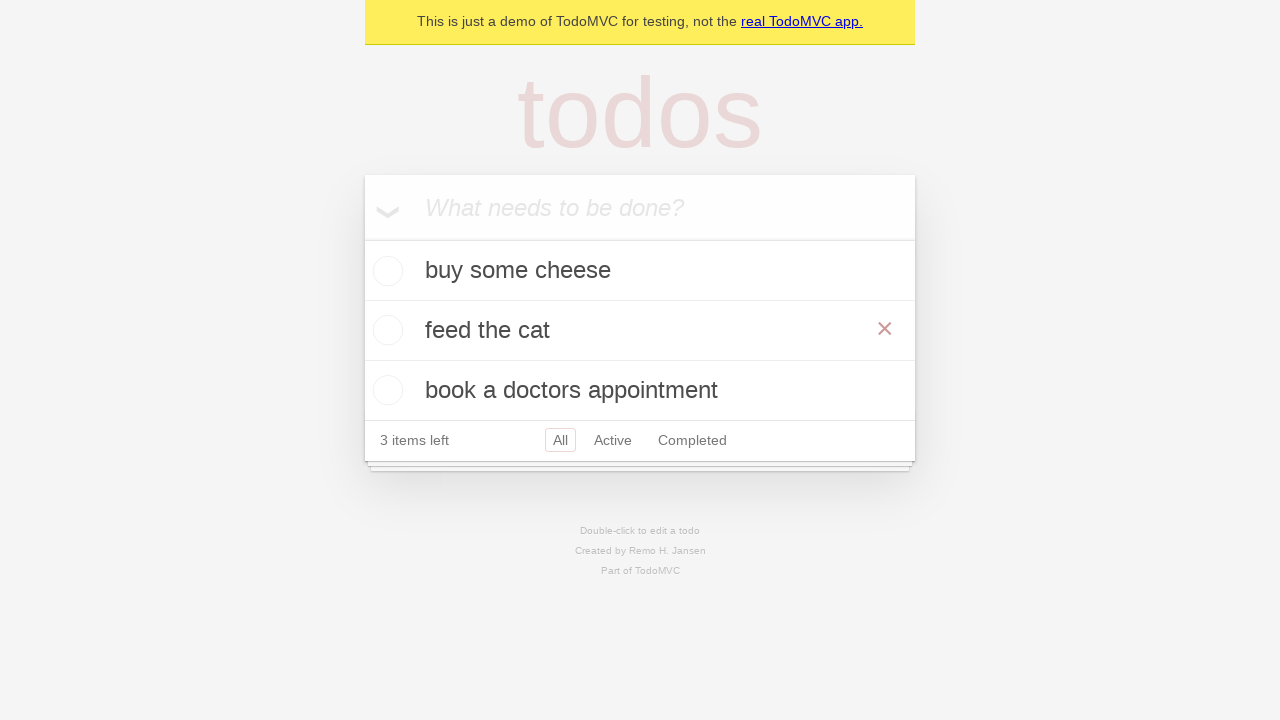